Tests handling of invisible elements by searching for products with "ca" and verifying that exactly 4 visible product elements are displayed in the search results.

Starting URL: https://rahulshettyacademy.com/seleniumPractise/#/

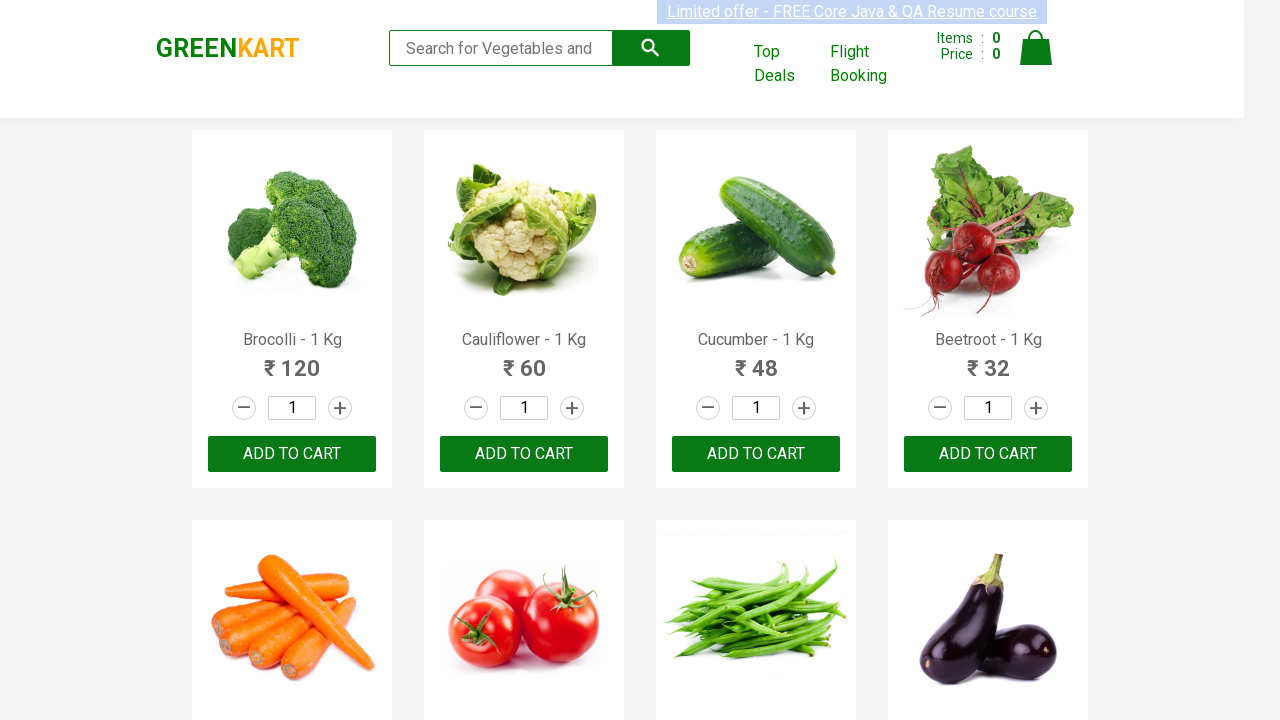

Filled search field with 'ca' on .search-keyword
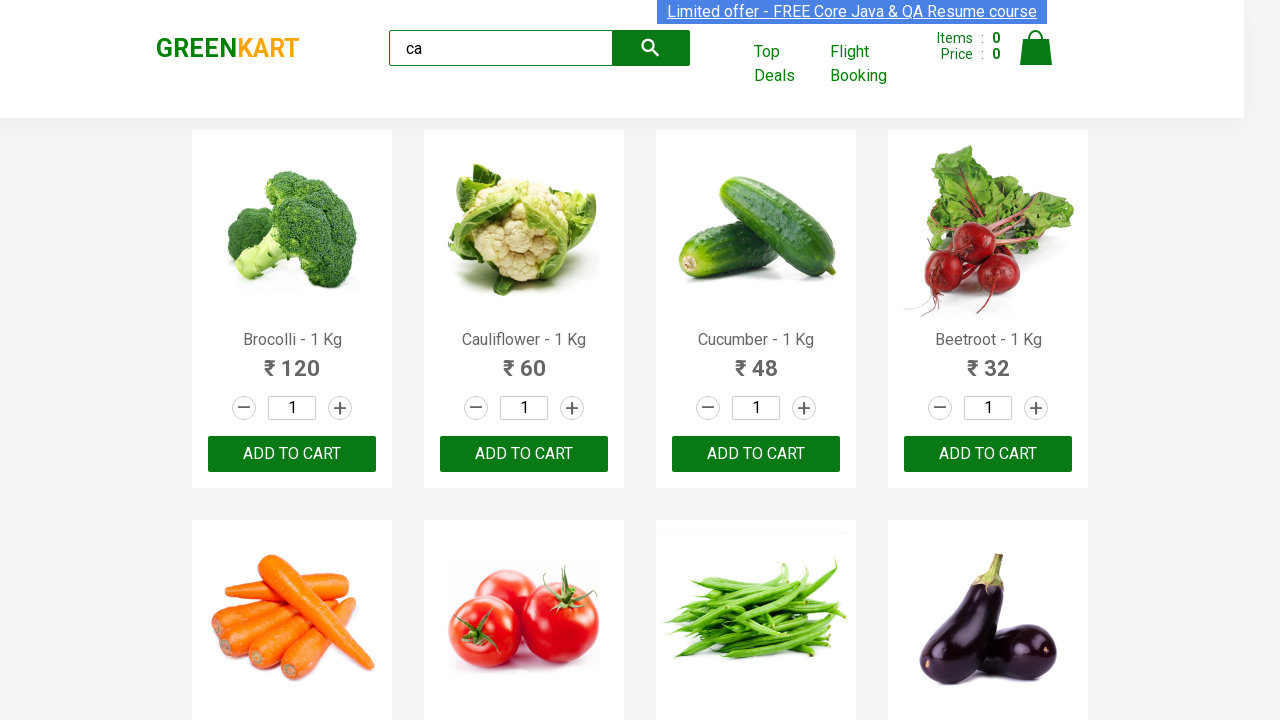

Waited 1000ms for search results to update
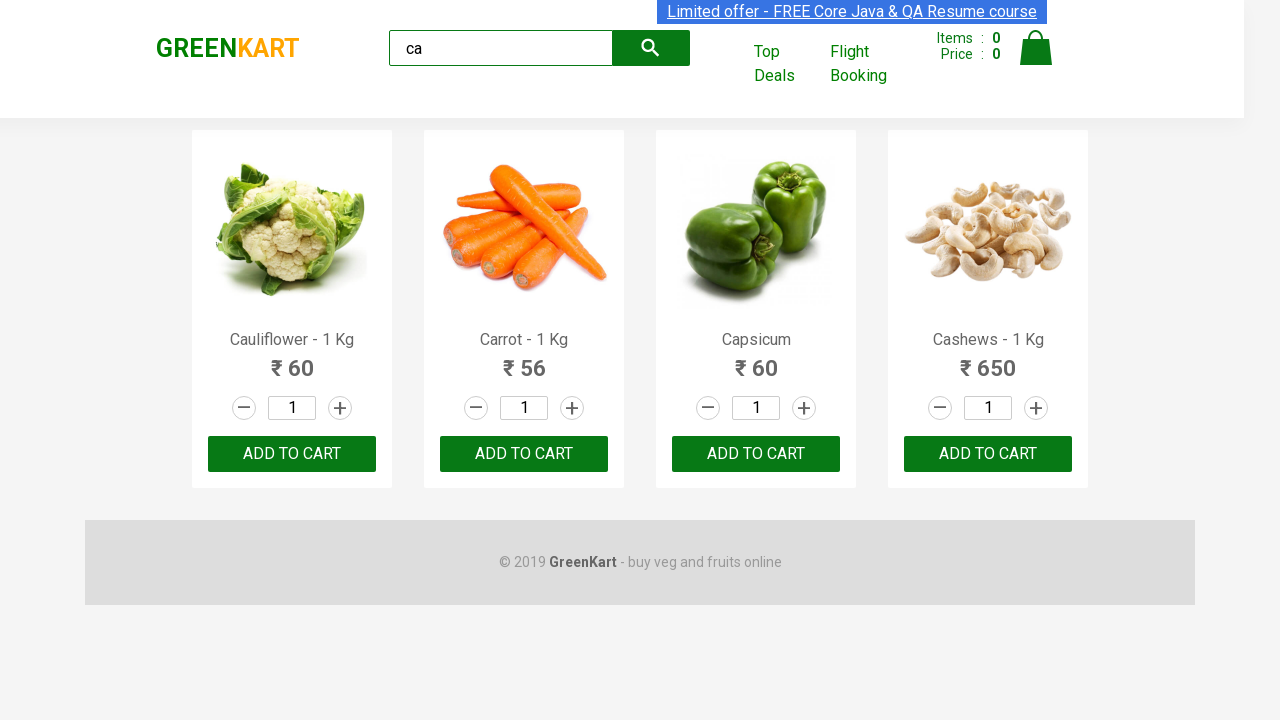

Located visible product elements
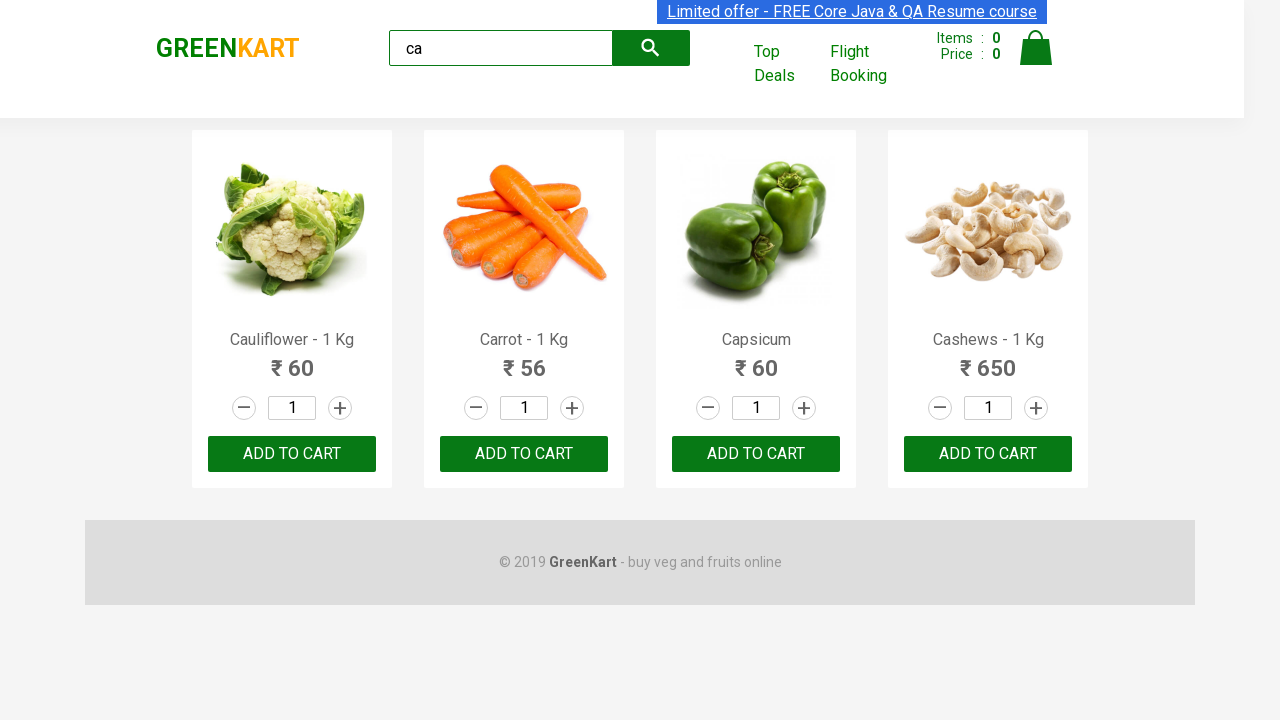

Waited for first visible product to be in visible state
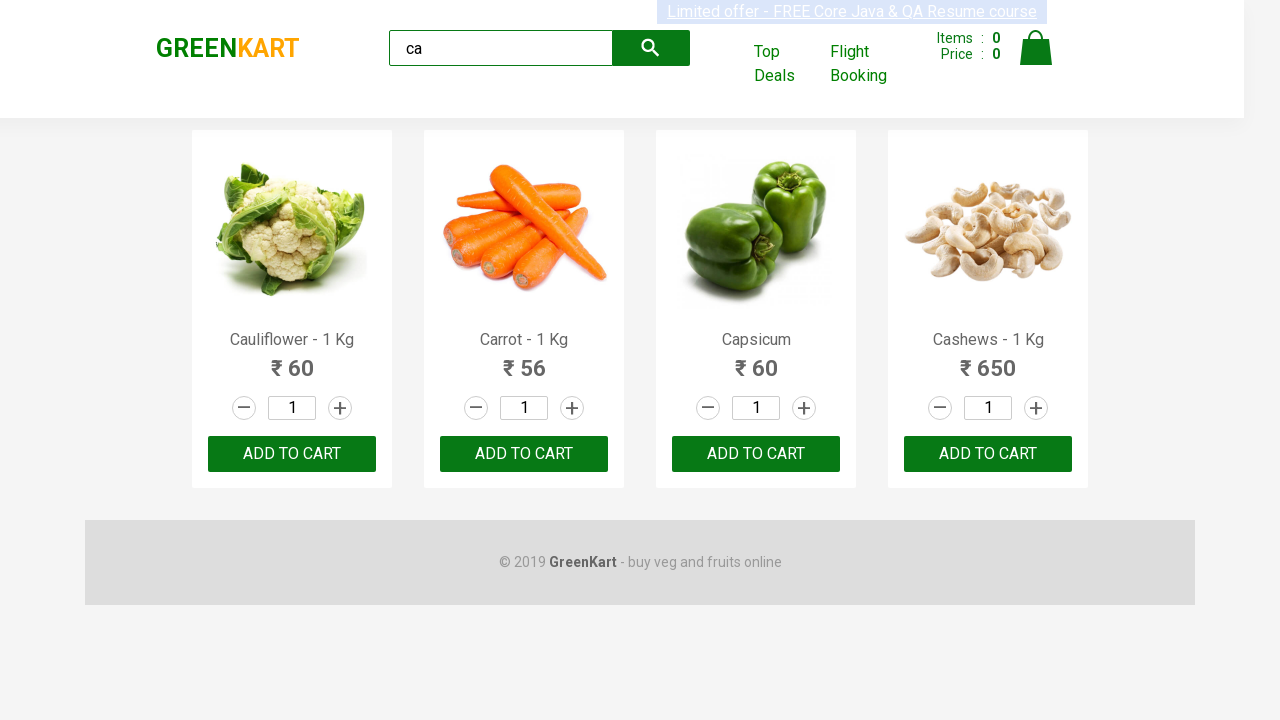

Asserted that exactly 4 visible products are displayed
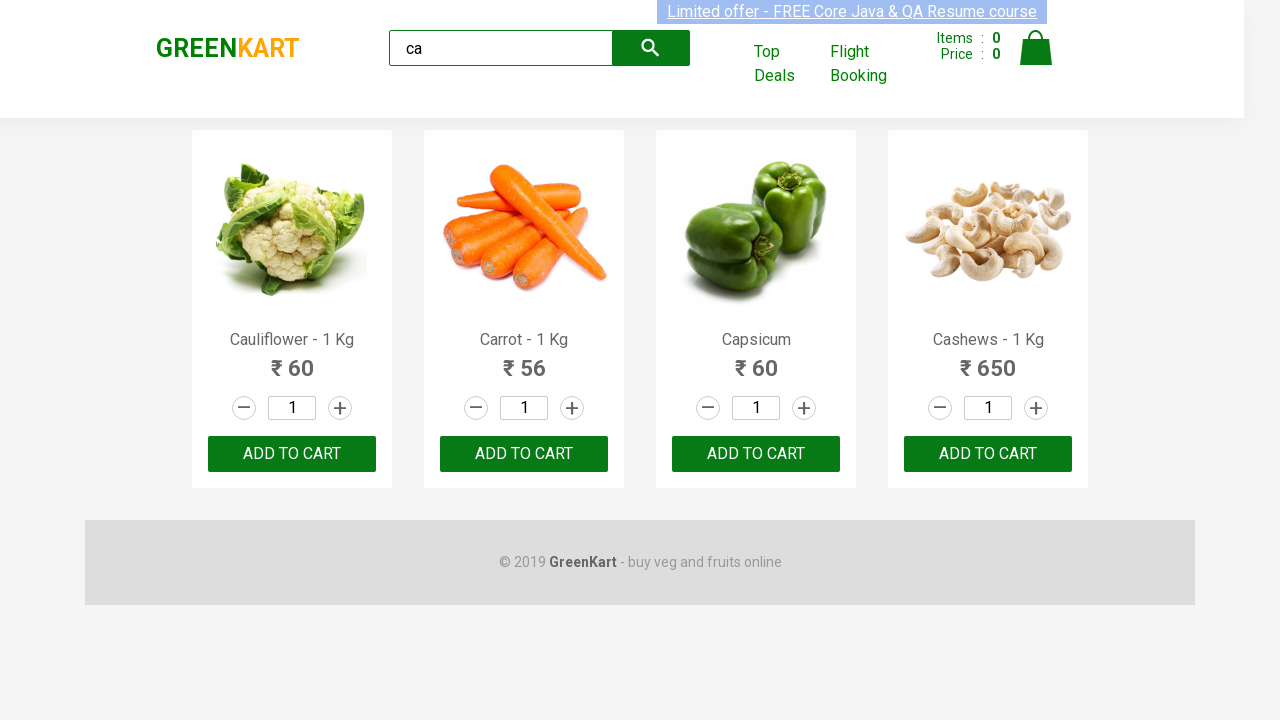

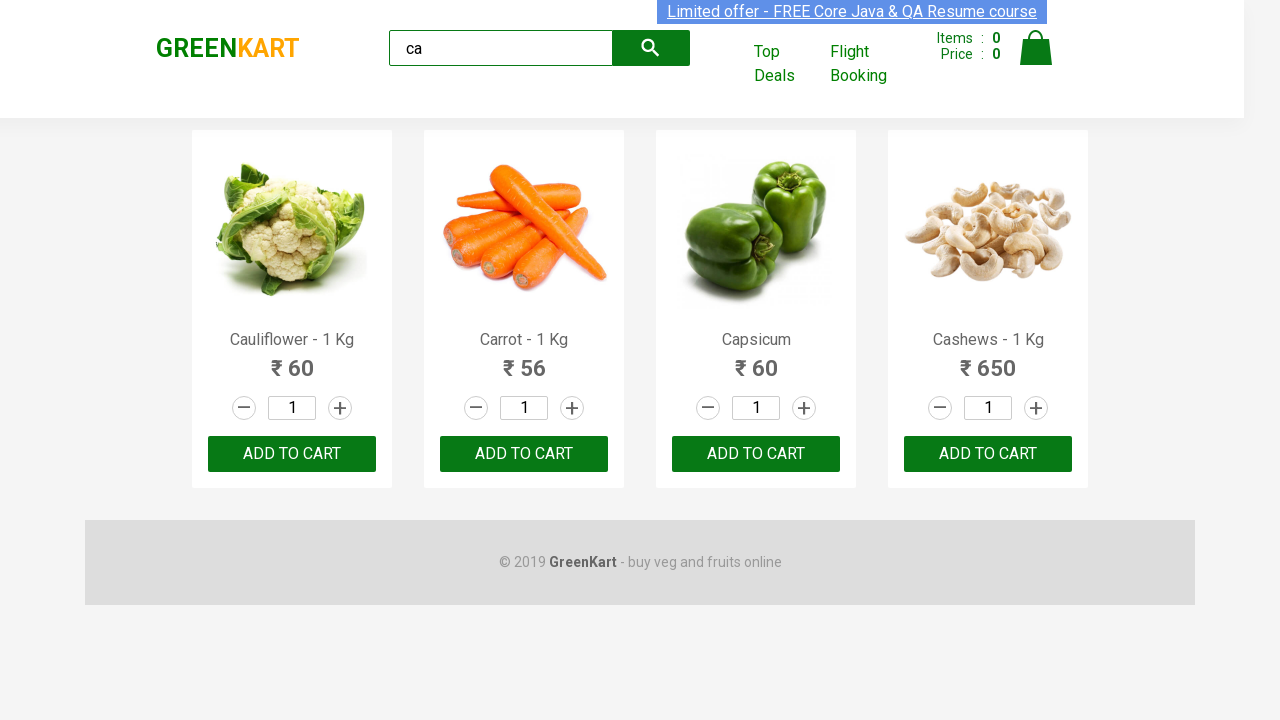